Tests file download page by navigating to the downloads page and verifying the list of downloadable files

Starting URL: https://the-internet.herokuapp.com

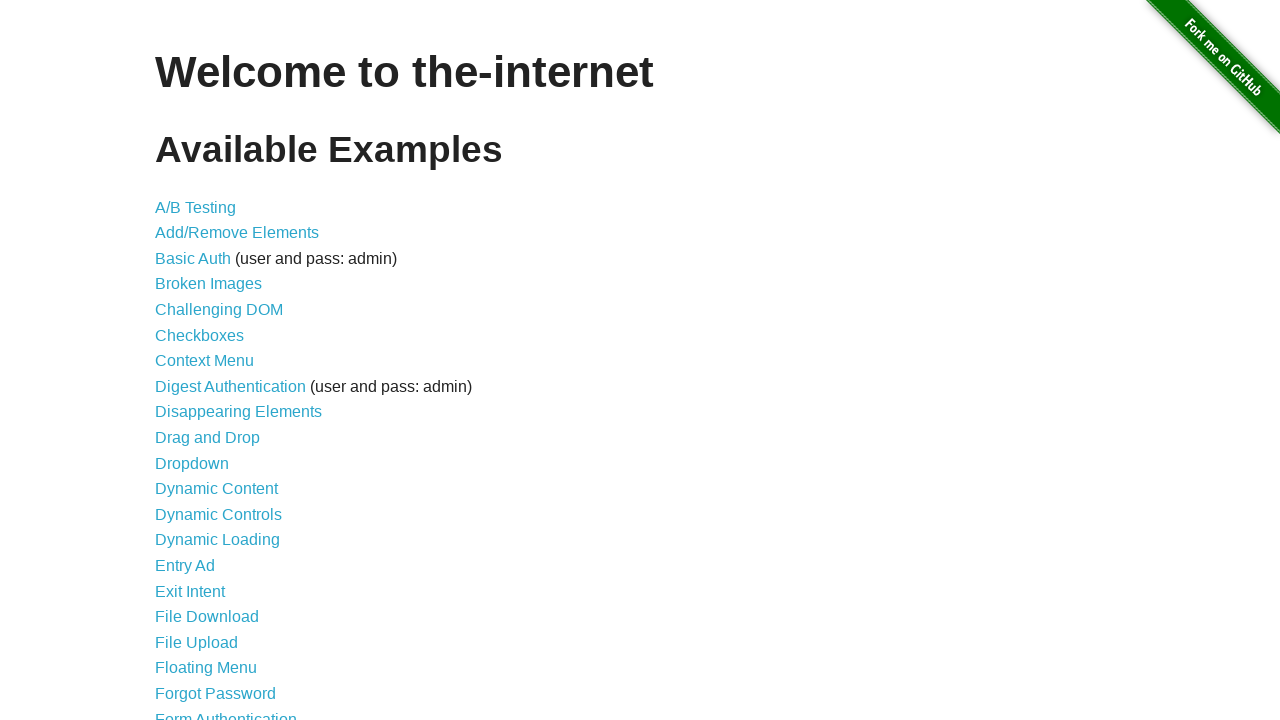

Clicked on File Download link at (207, 617) on a[href='/download']
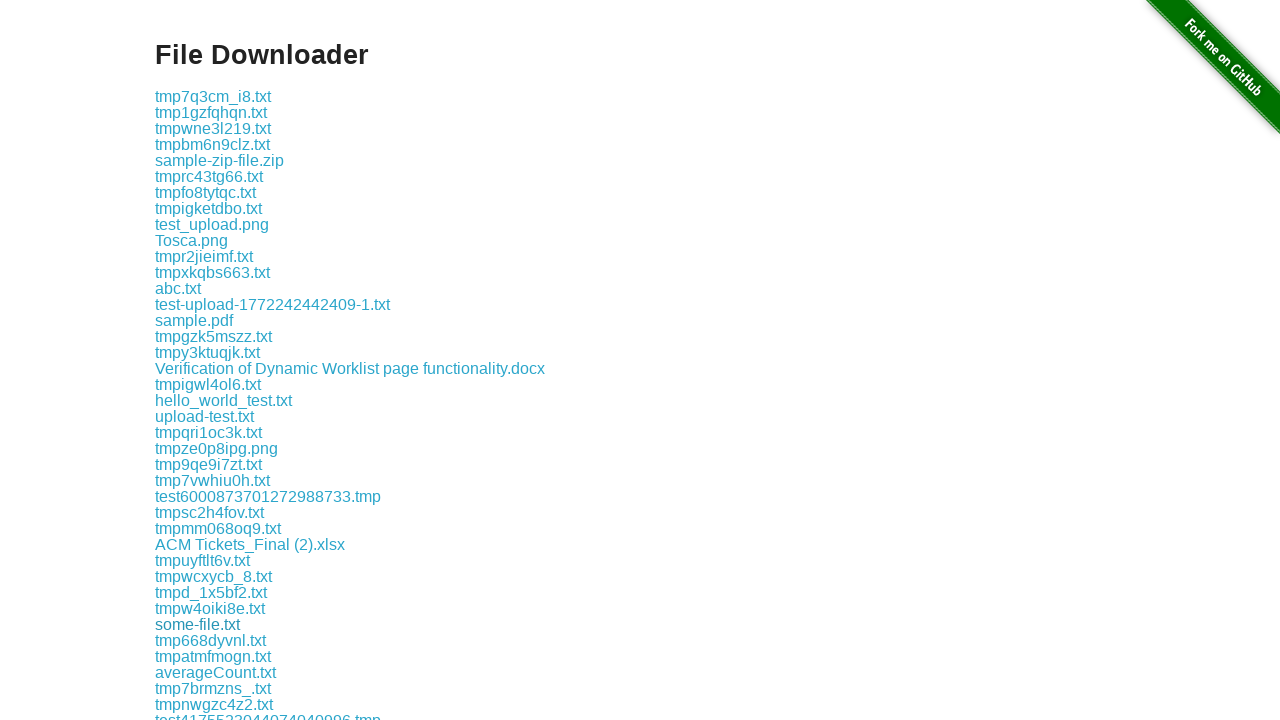

Download links loaded on the page
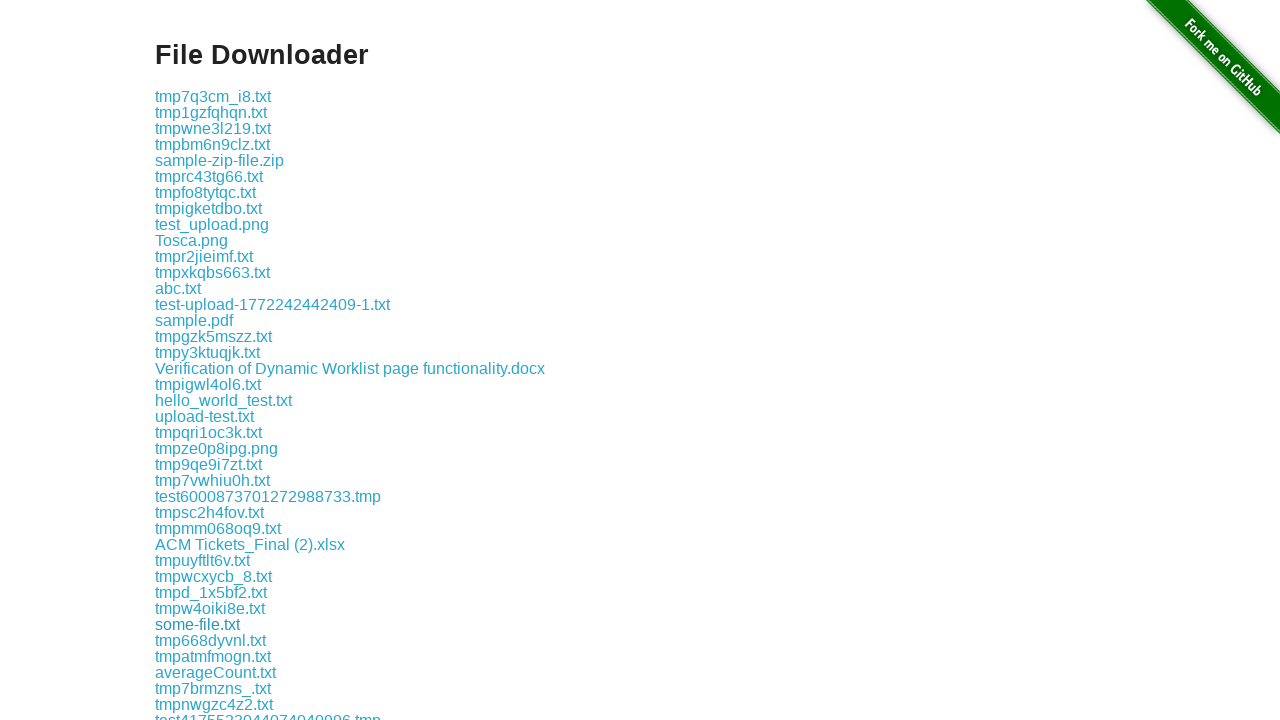

Verified that some-file.txt is visible in the downloadable files list
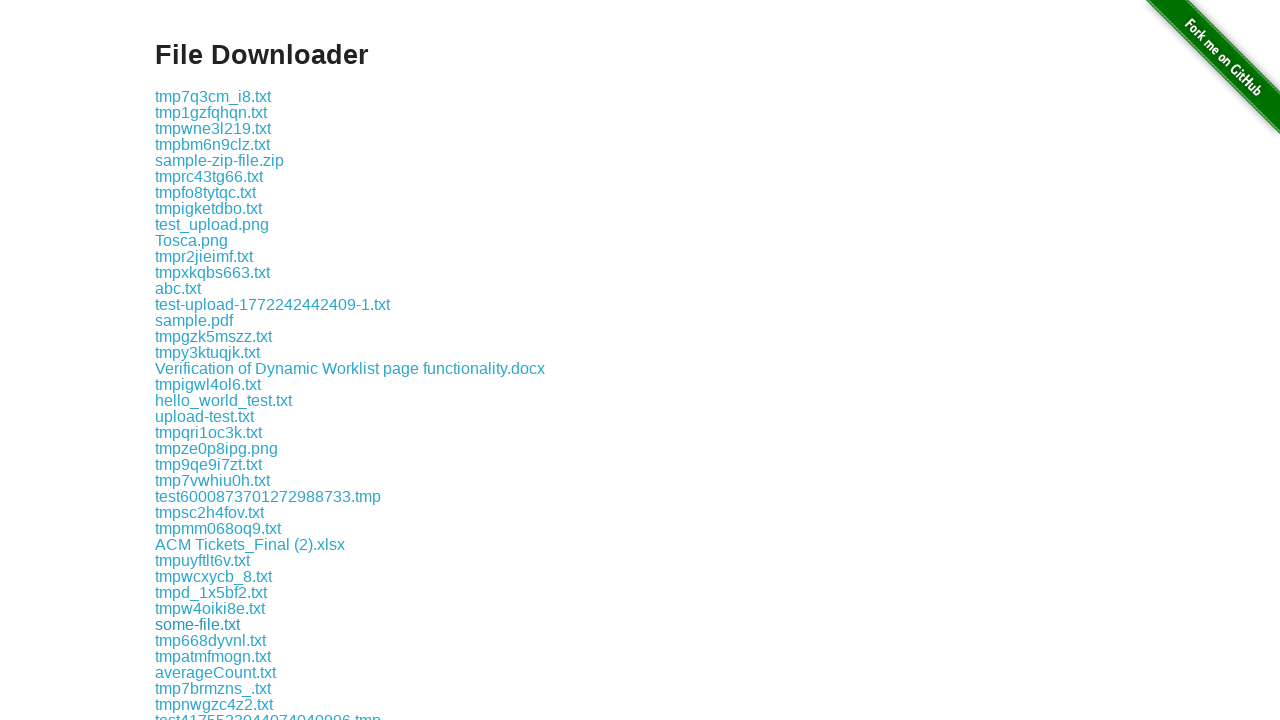

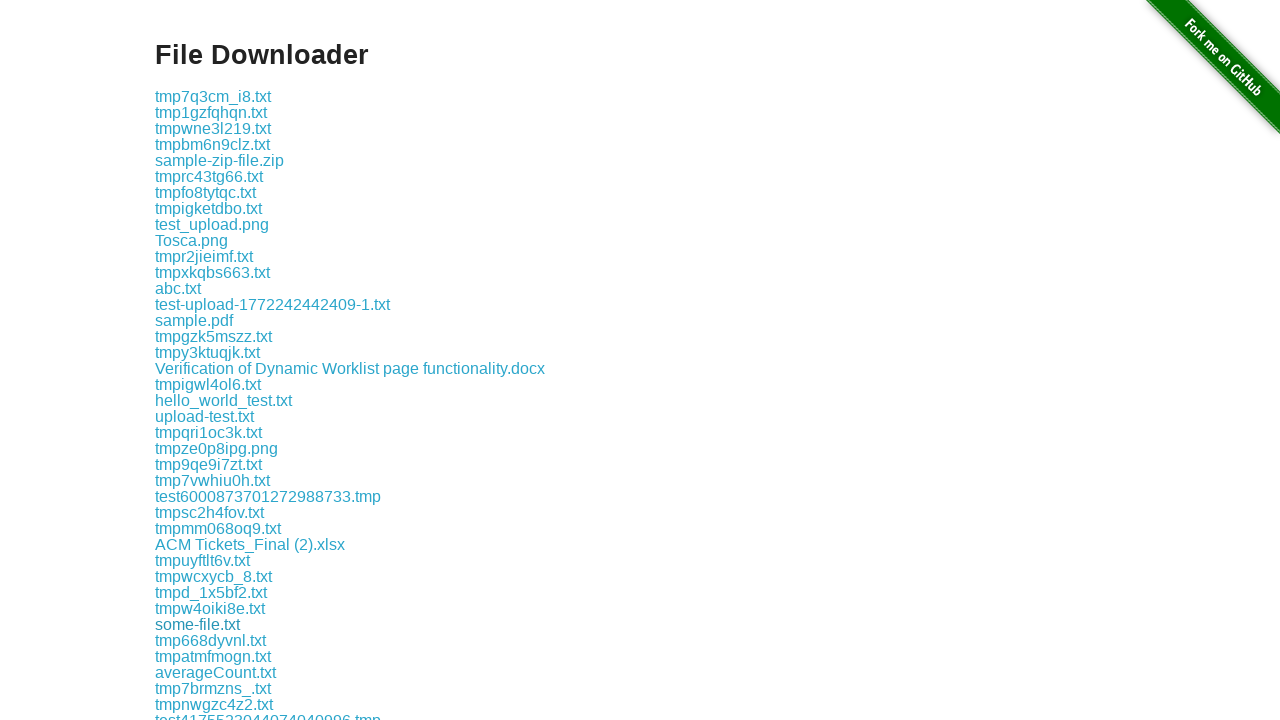